Navigates to FRED's 3-month Treasury bond page, clicks the Max zoom button to show all data, and opens the download menu to access CSV option

Starting URL: https://fred.stlouisfed.org/series/DGS3MO

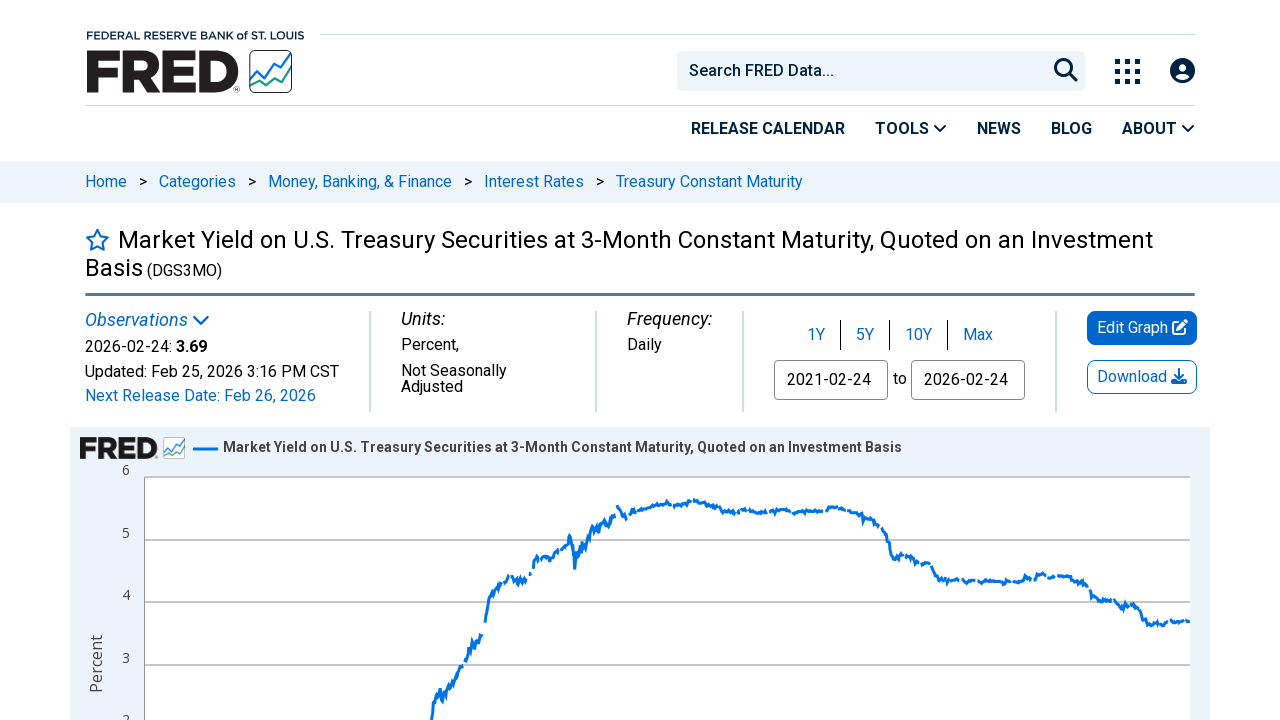

Graph footer loaded, confirming page is fully rendered
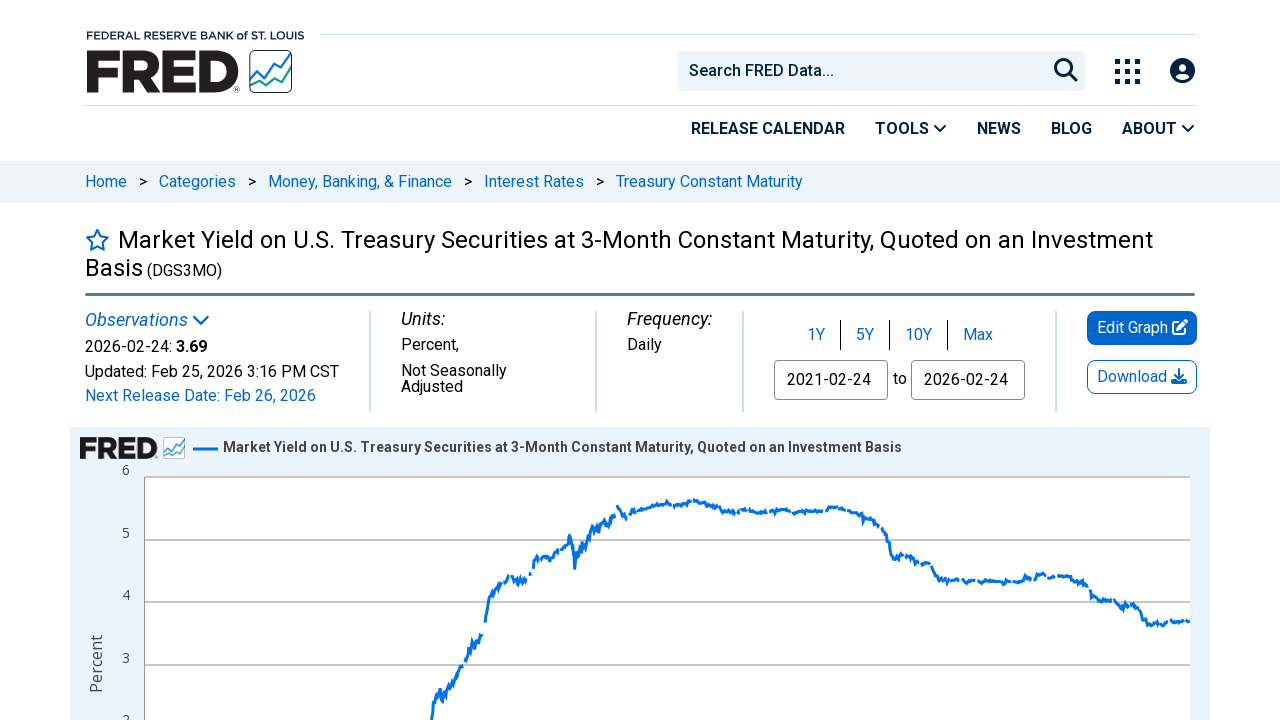

Clicked Max zoom button to display all data for DGS3MO series at (978, 335) on #zoom-all
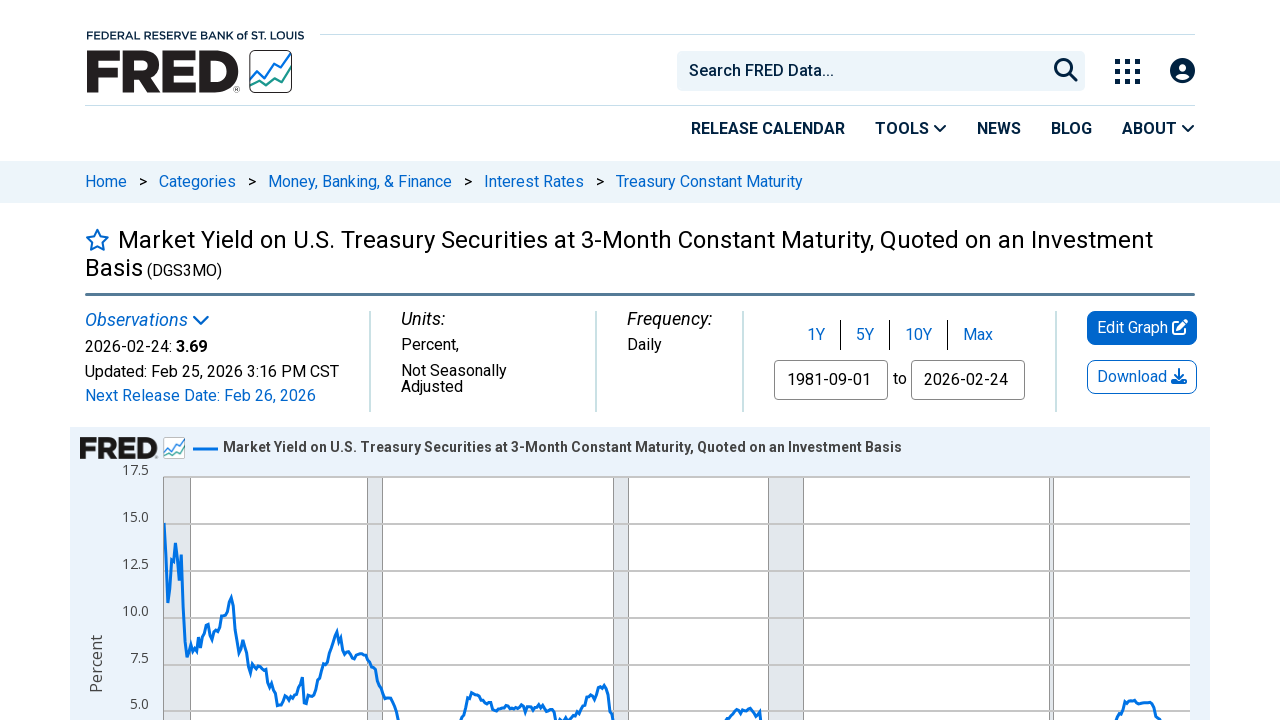

Clicked download button to open download menu at (1142, 377) on #download-button
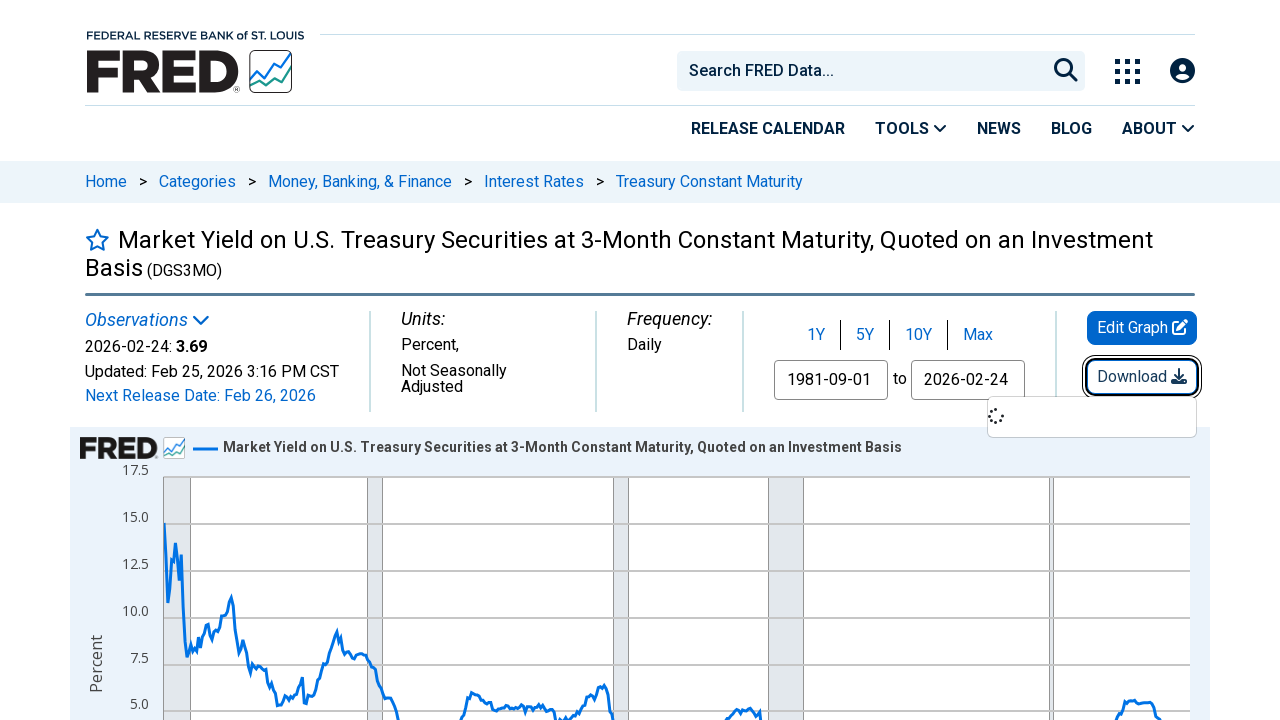

Clicked CSV download option to export data at (1092, 418) on #download-data-csv
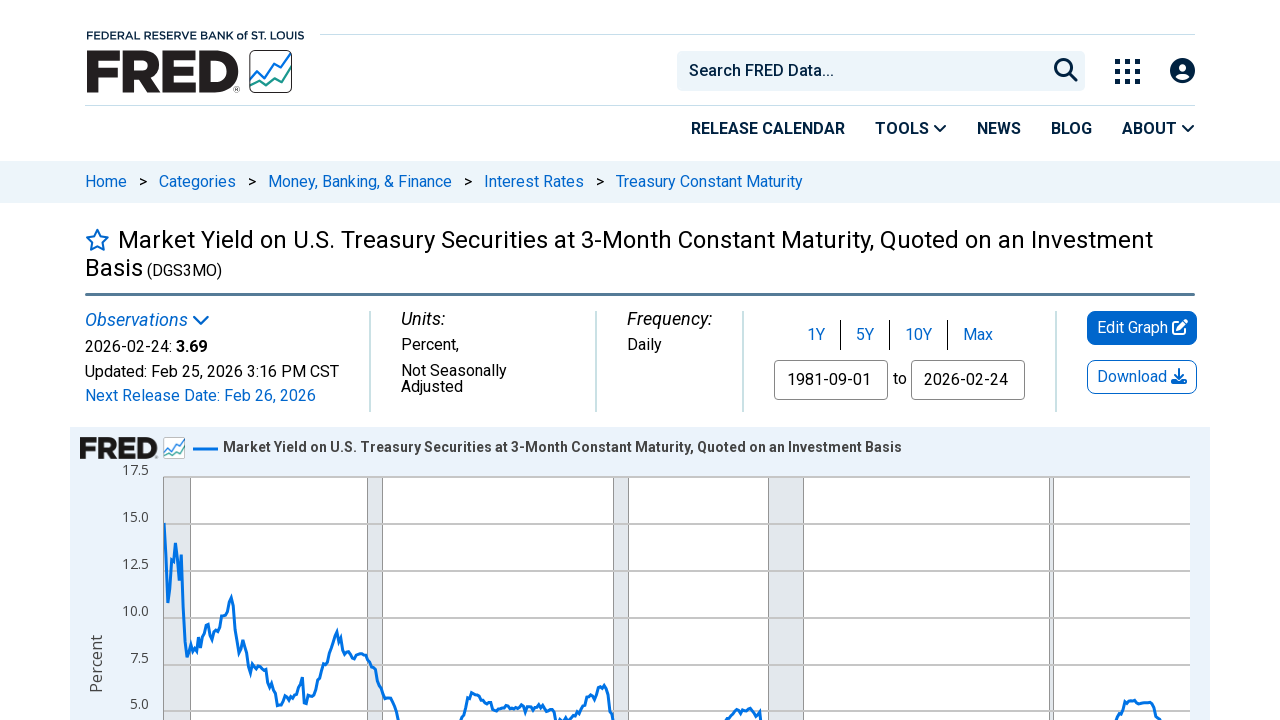

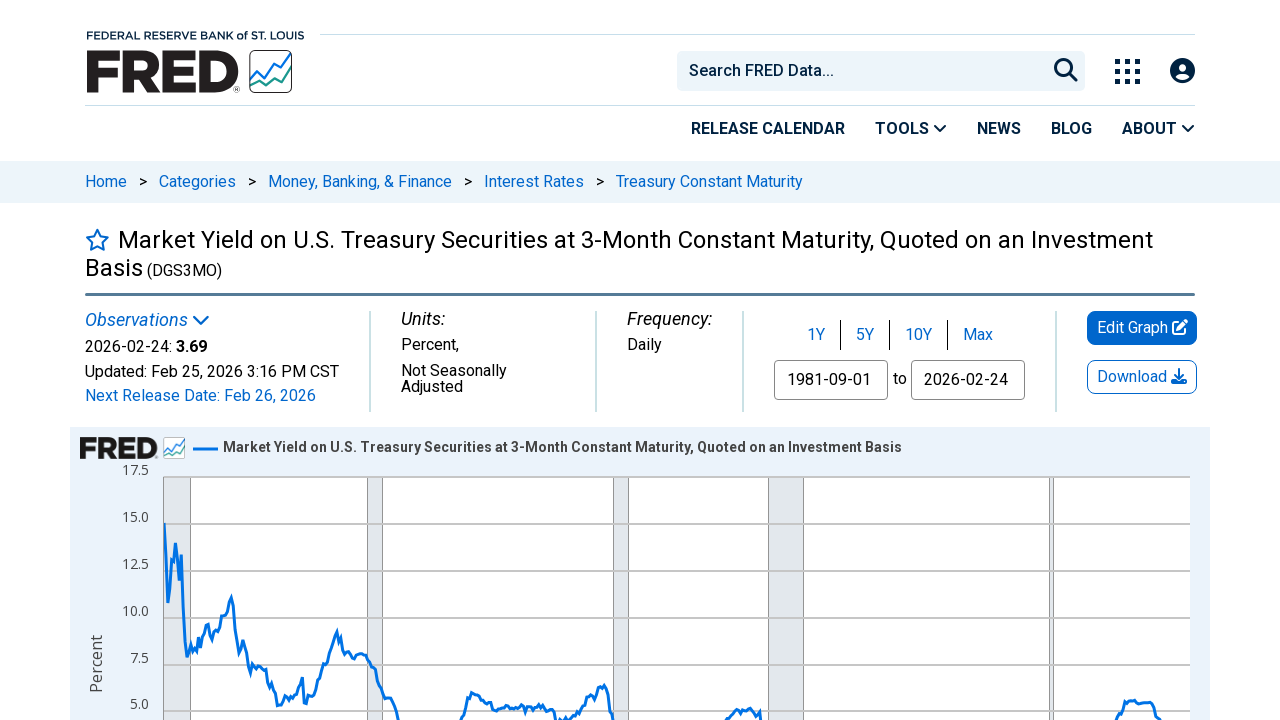